Tests file upload functionality by selecting a file and submitting the upload form

Starting URL: https://the-internet.herokuapp.com/upload

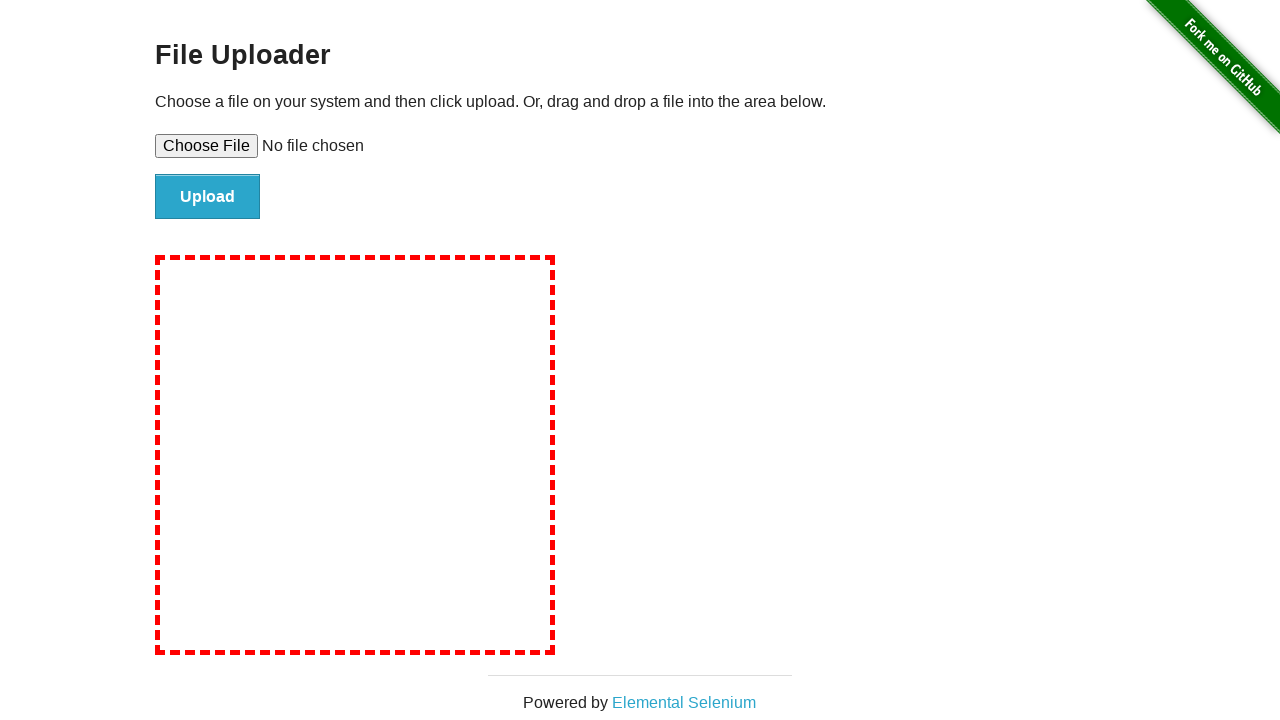

Set file input with DSC_0430.jpg (fake image content)
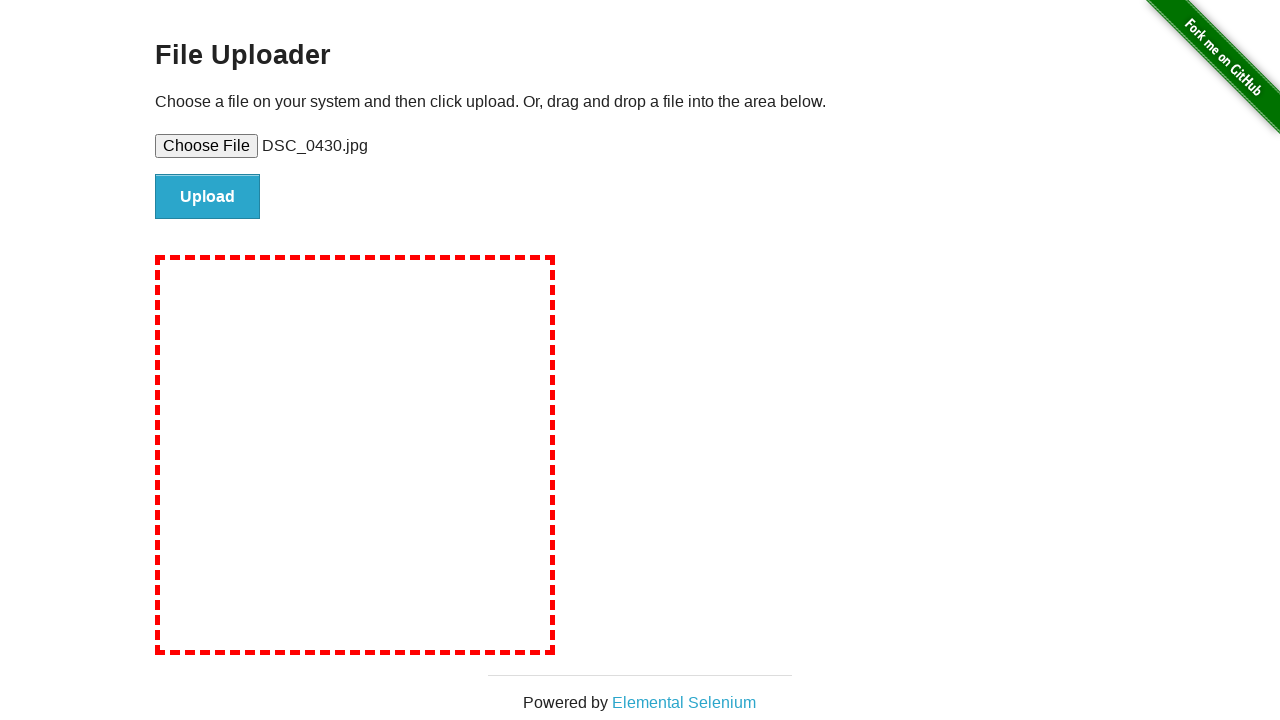

Clicked file upload submit button at (208, 197) on #file-submit
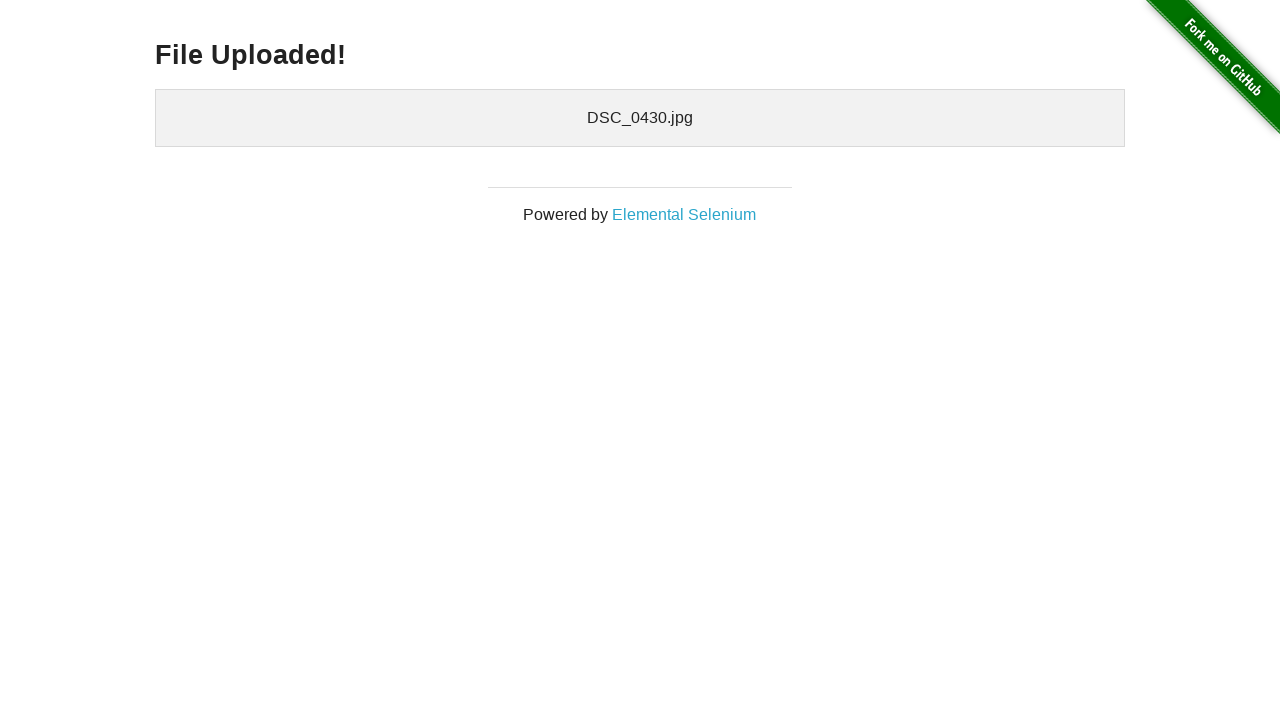

Upload confirmation section loaded
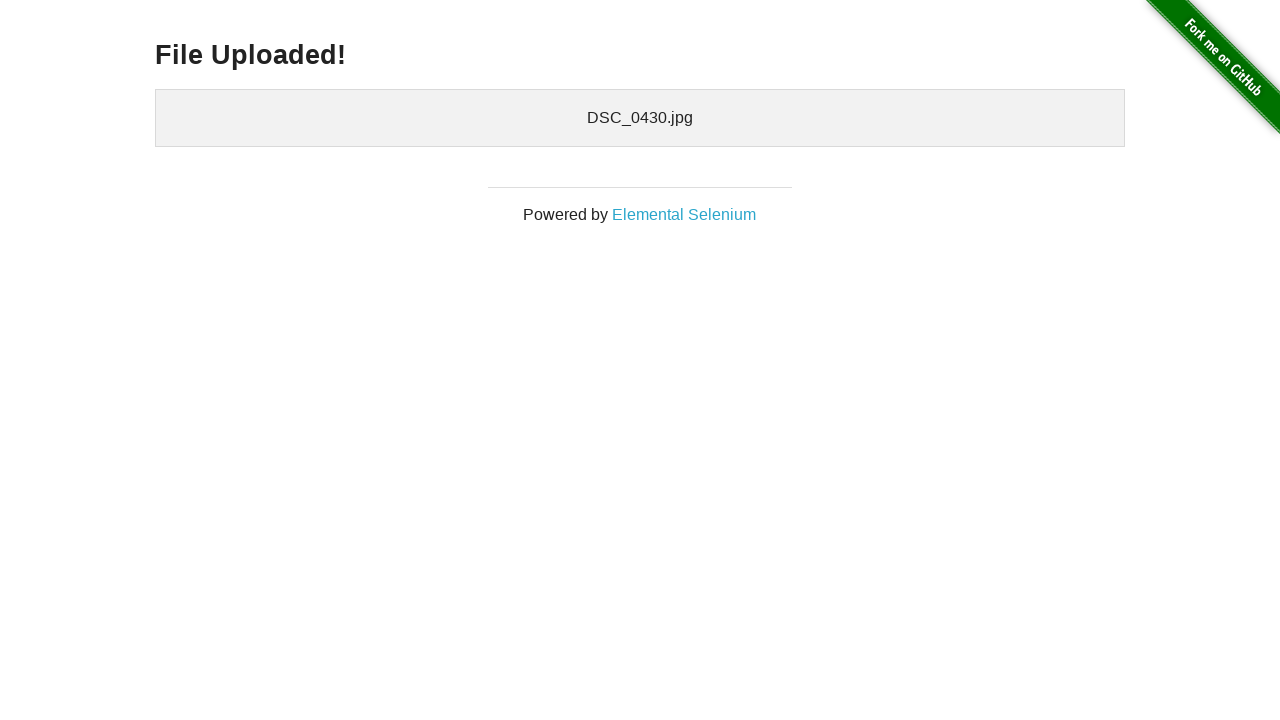

Retrieved uploaded files text content
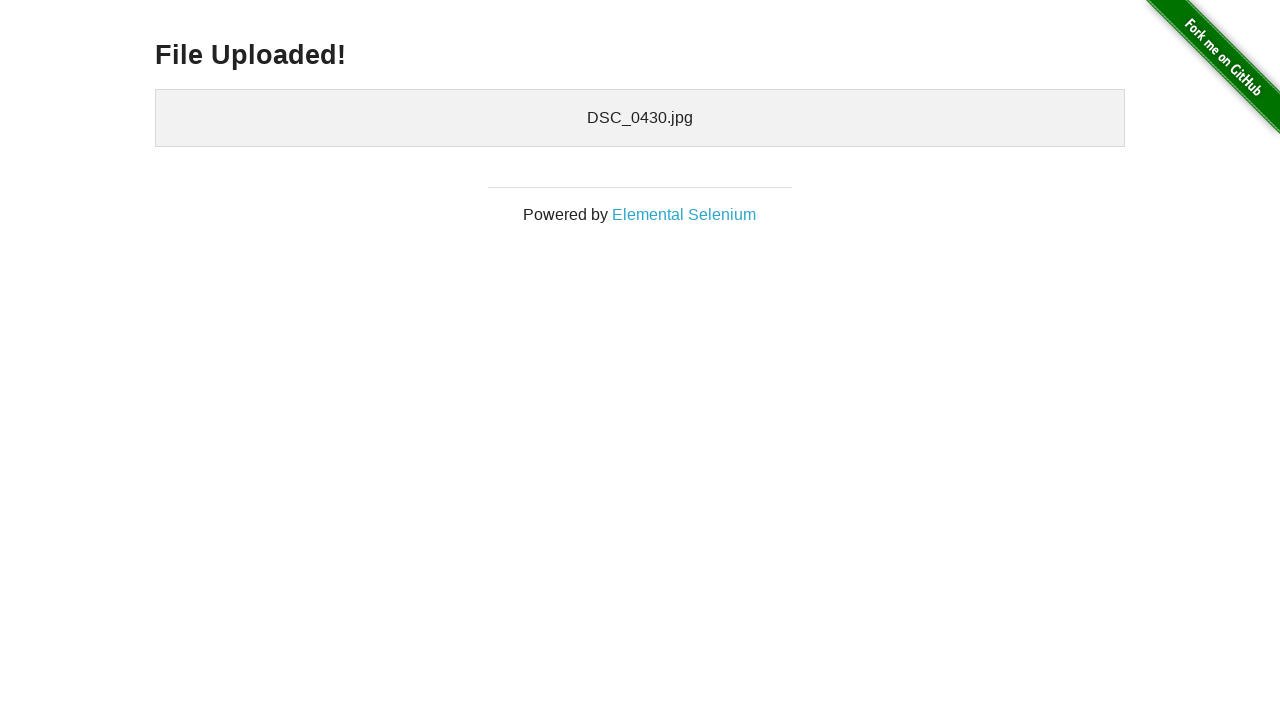

Verified DSC_0430.jpg appears in uploaded files list
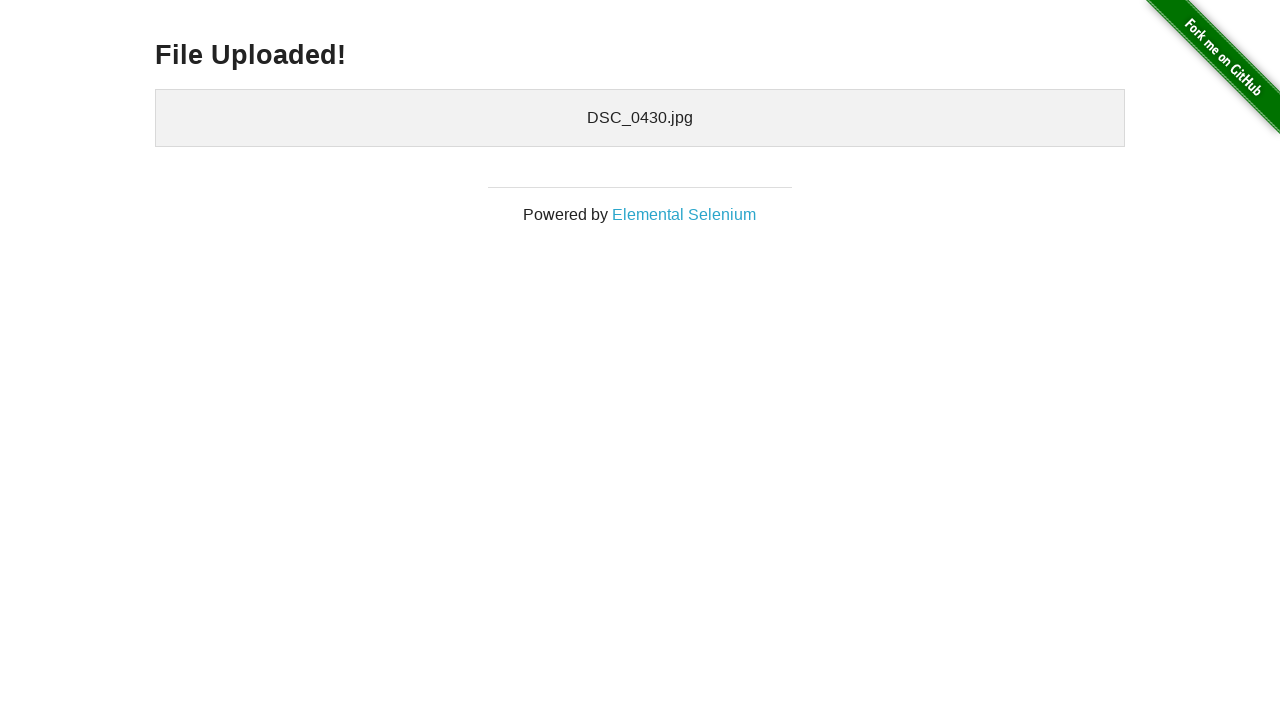

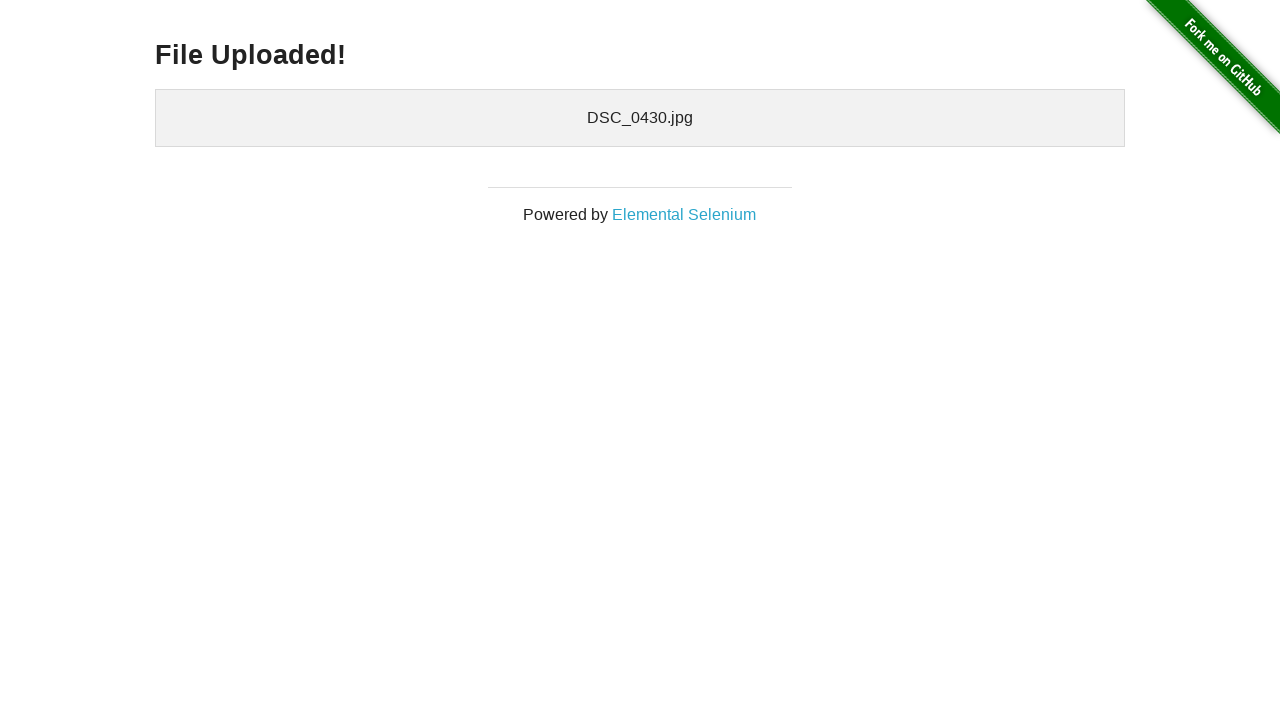